Tests that hovering over user images displays the correct subheader text showing the username for each image

Starting URL: http://the-internet.herokuapp.com/hovers

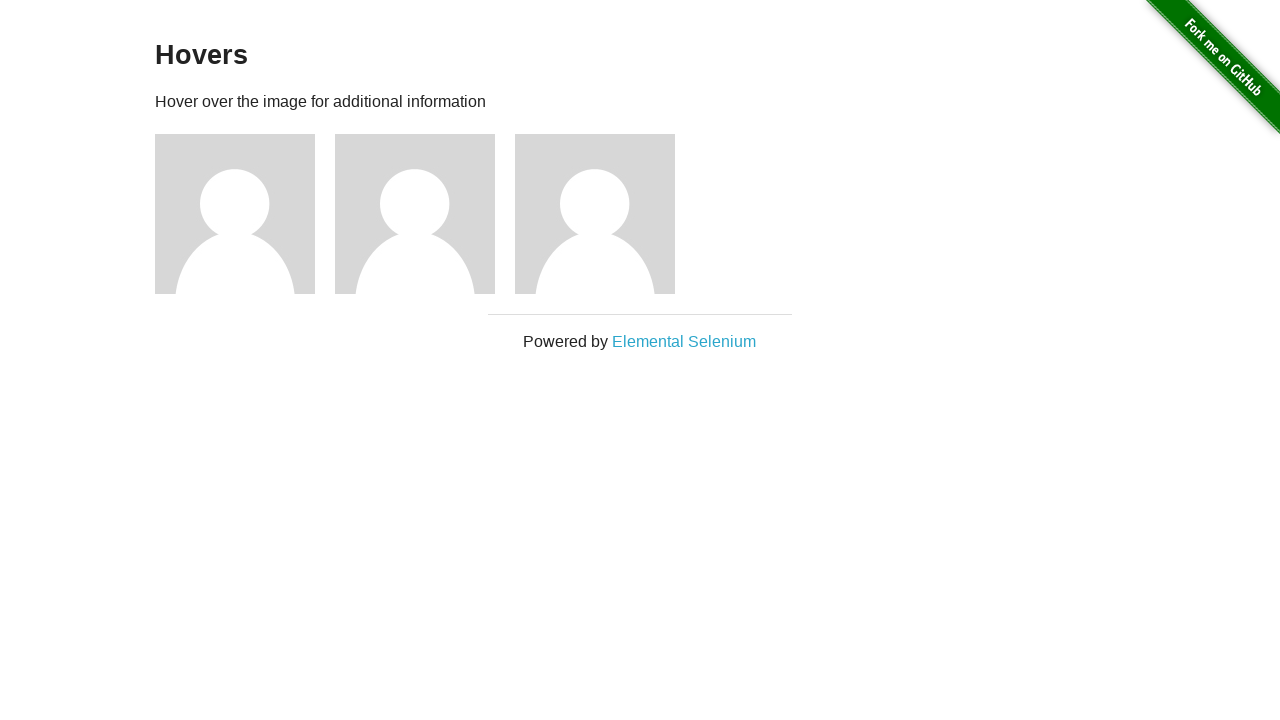

Navigated to the hovers page
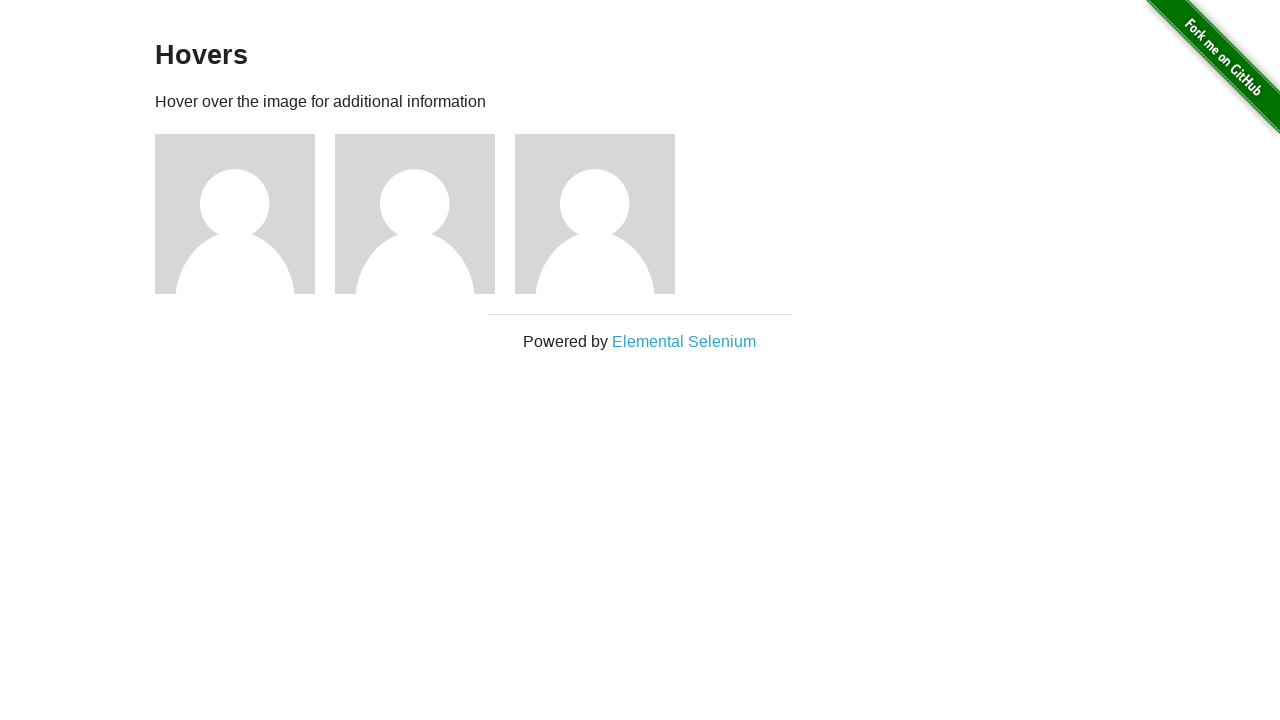

Hovered over the second image in the grid at (425, 214) on .figure:nth-child(4)
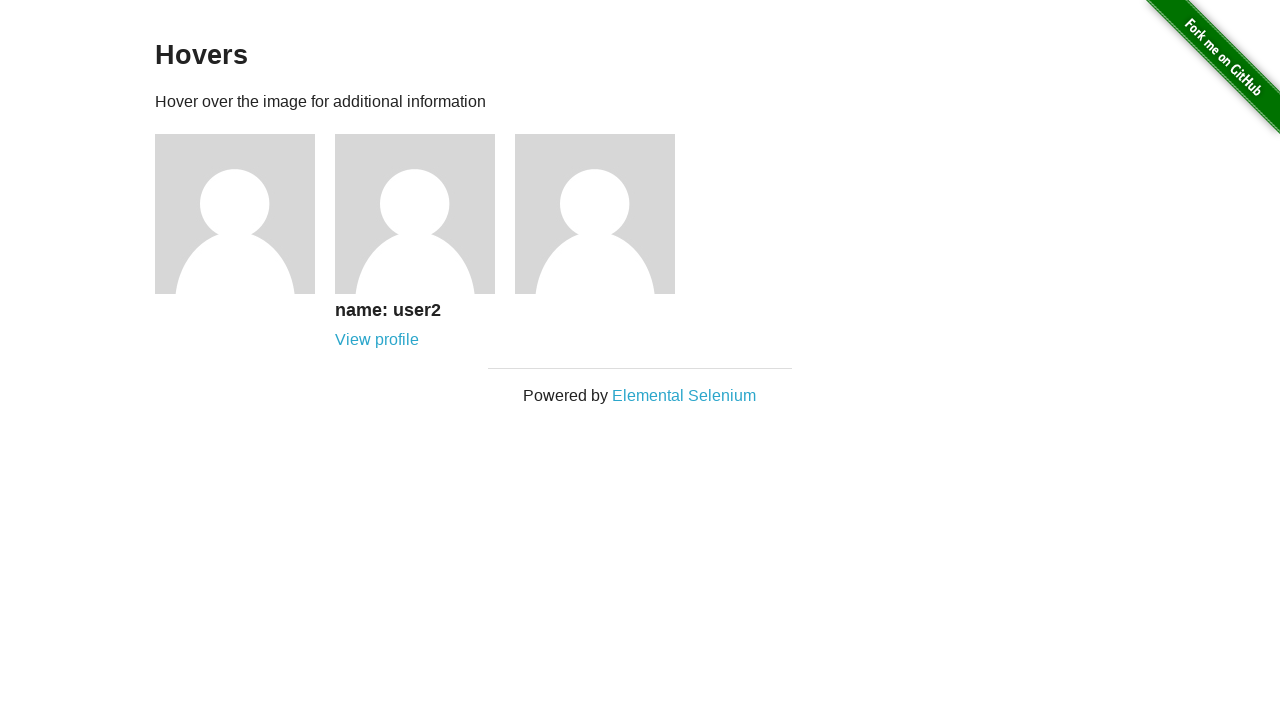

Subheader caption appeared after hovering
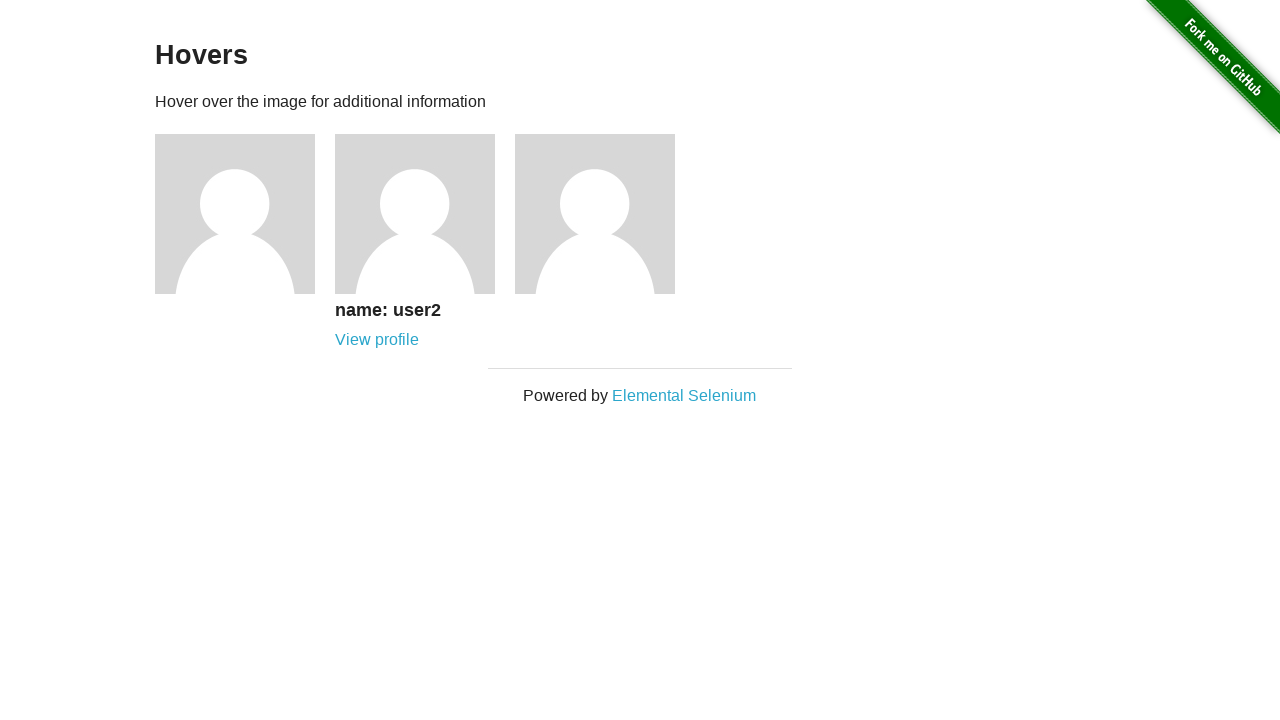

Located the subheader element
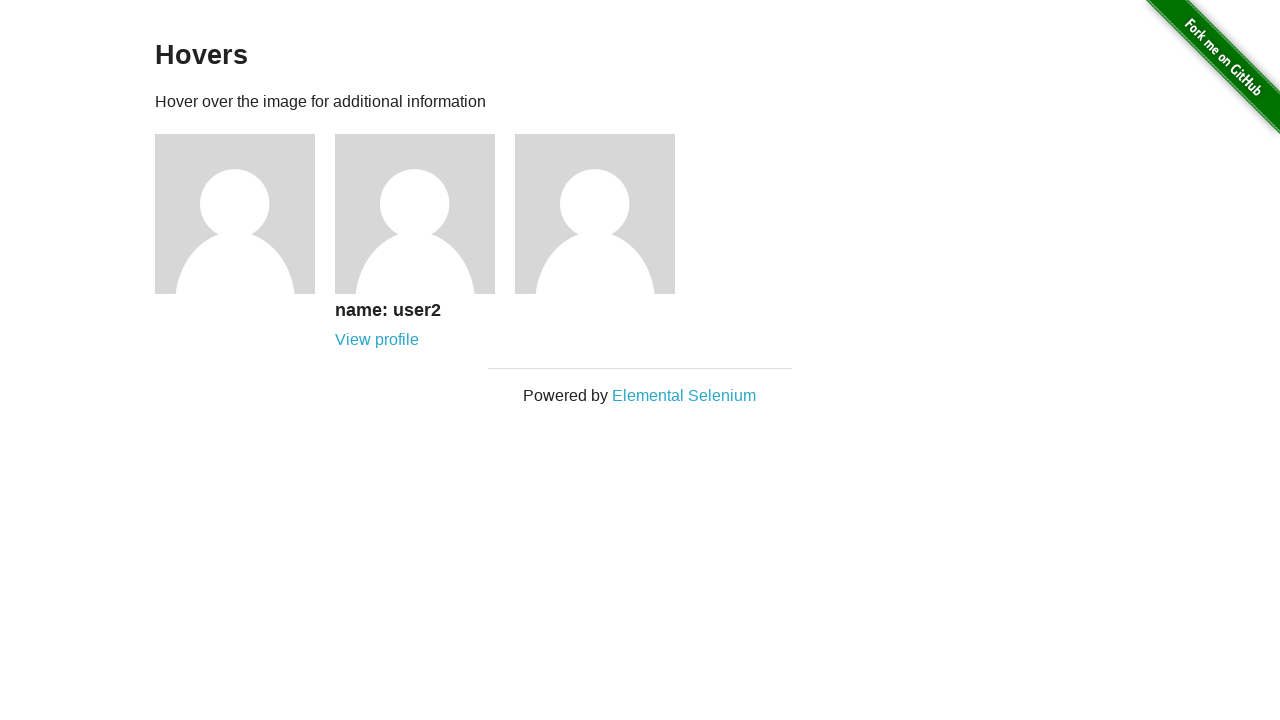

Verified subheader displays correct username 'name: user2'
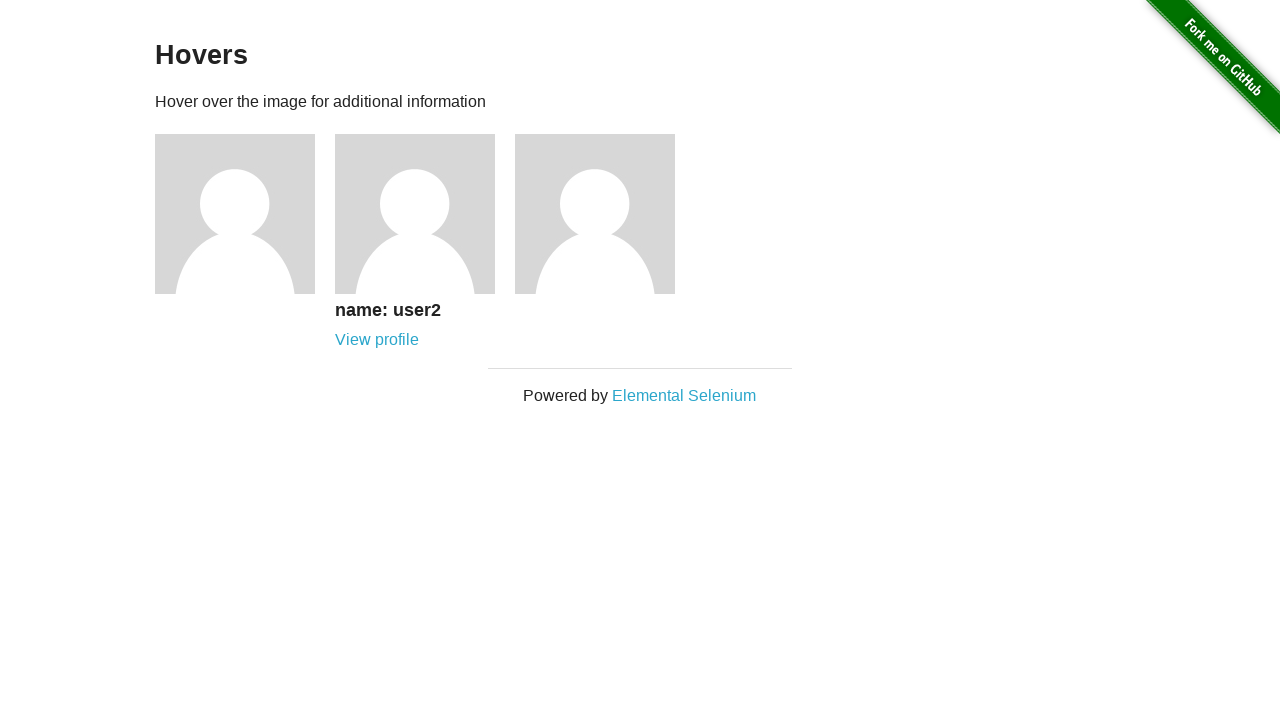

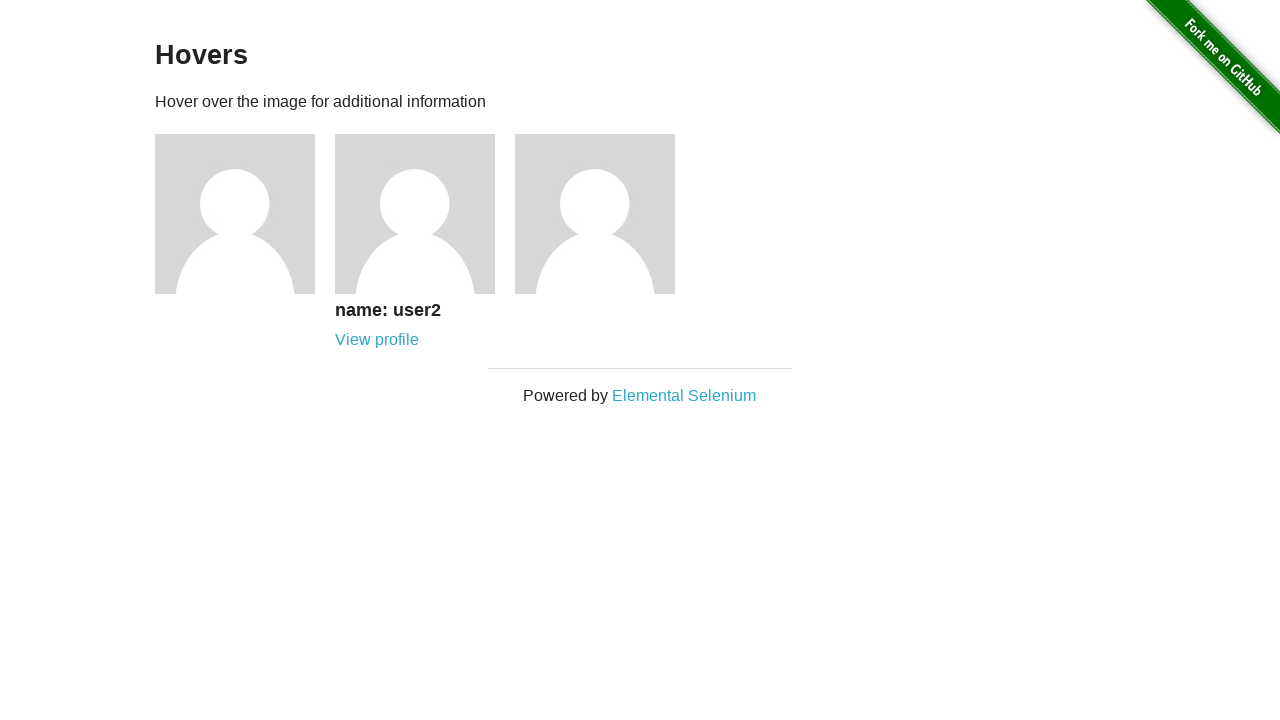